Tests handling of JavaScript prompt dialogs by providing input text

Starting URL: https://the-internet.herokuapp.com/javascript_alerts

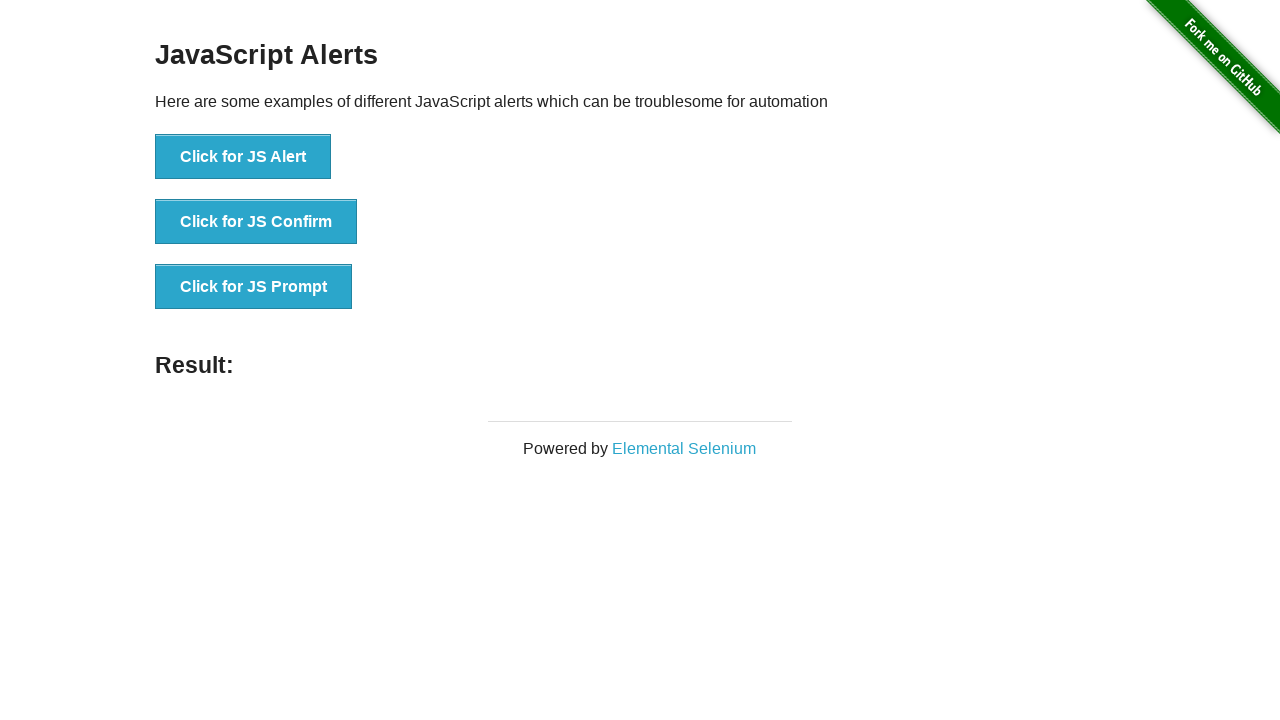

Set up dialog handler to accept prompt with input 'Welcome'
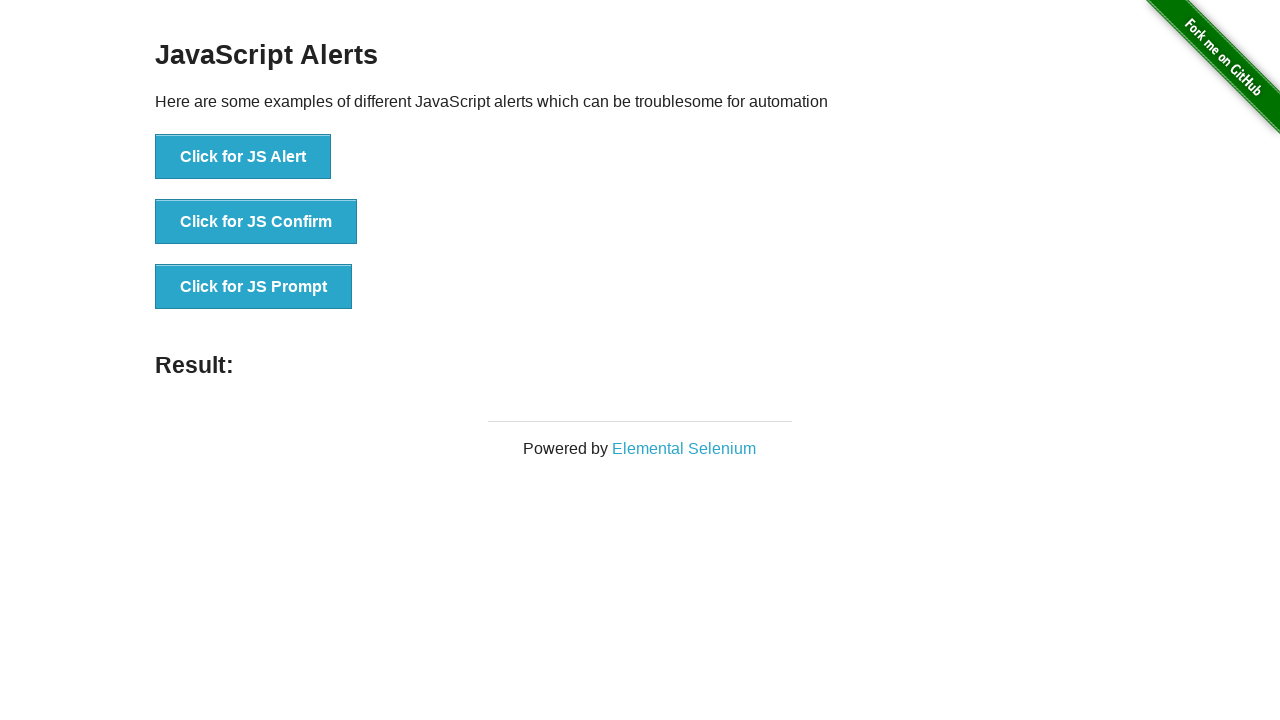

Clicked button to trigger JavaScript prompt dialog at (254, 287) on button[onclick='jsPrompt()']
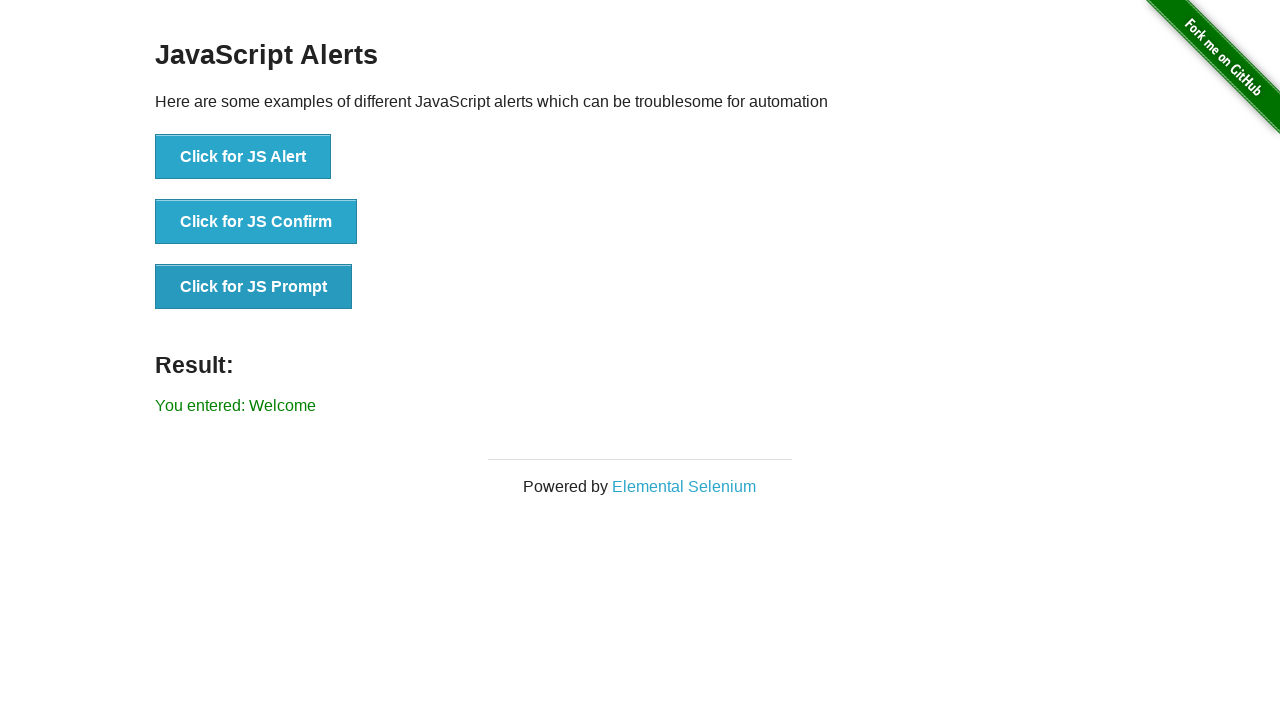

Verified that result text displays 'You entered: Welcome'
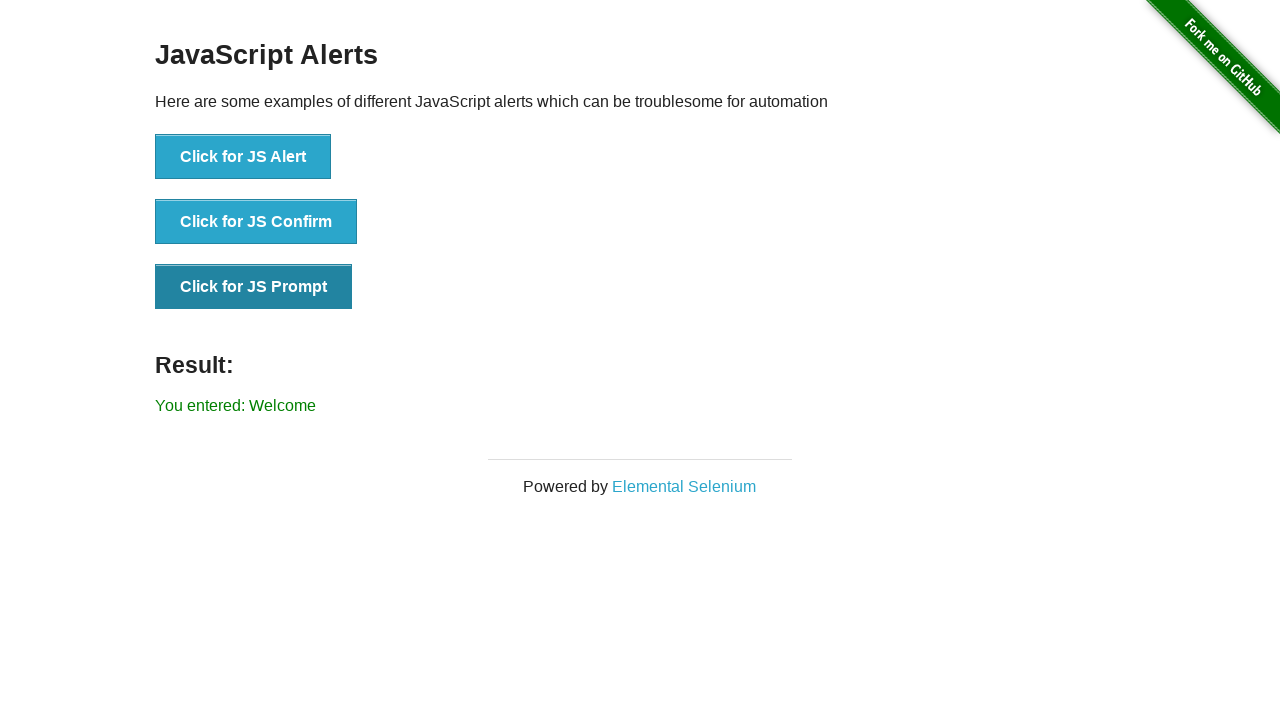

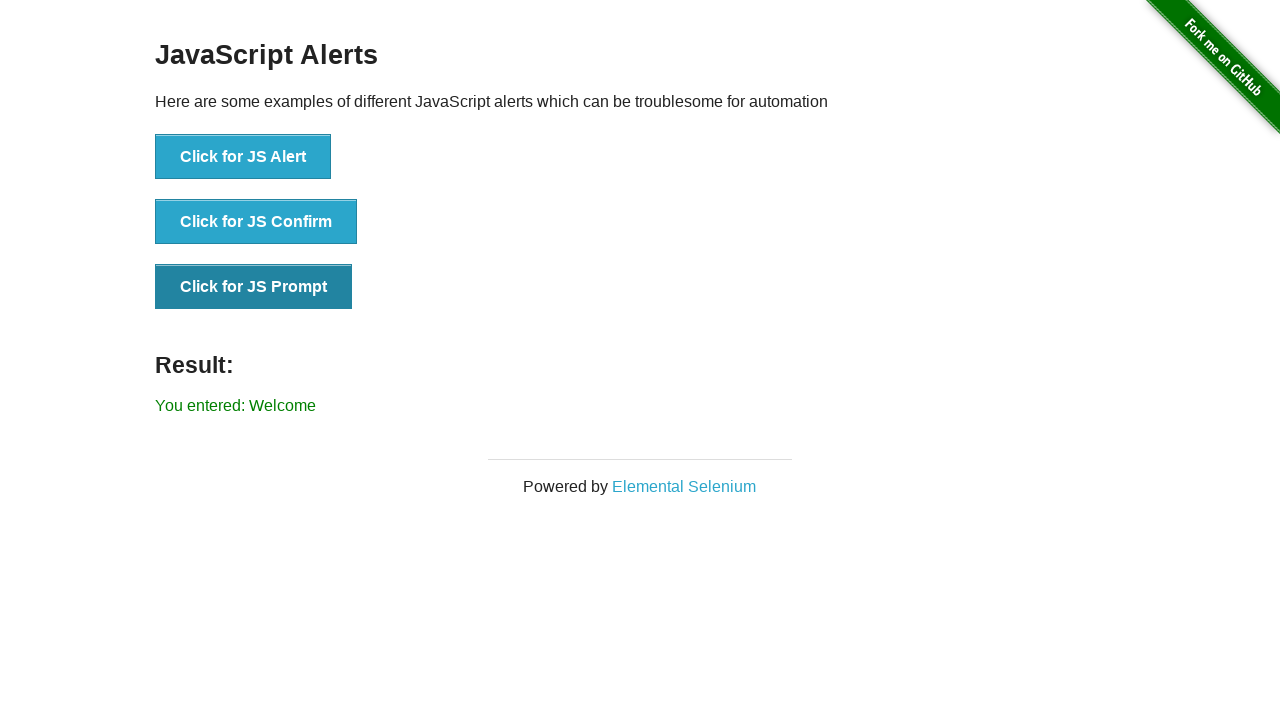